Tests cart functionality including adding multiple books, removing and restoring items, updating quantities, and attempting to apply an empty coupon code

Starting URL: https://practice.automationtesting.in/

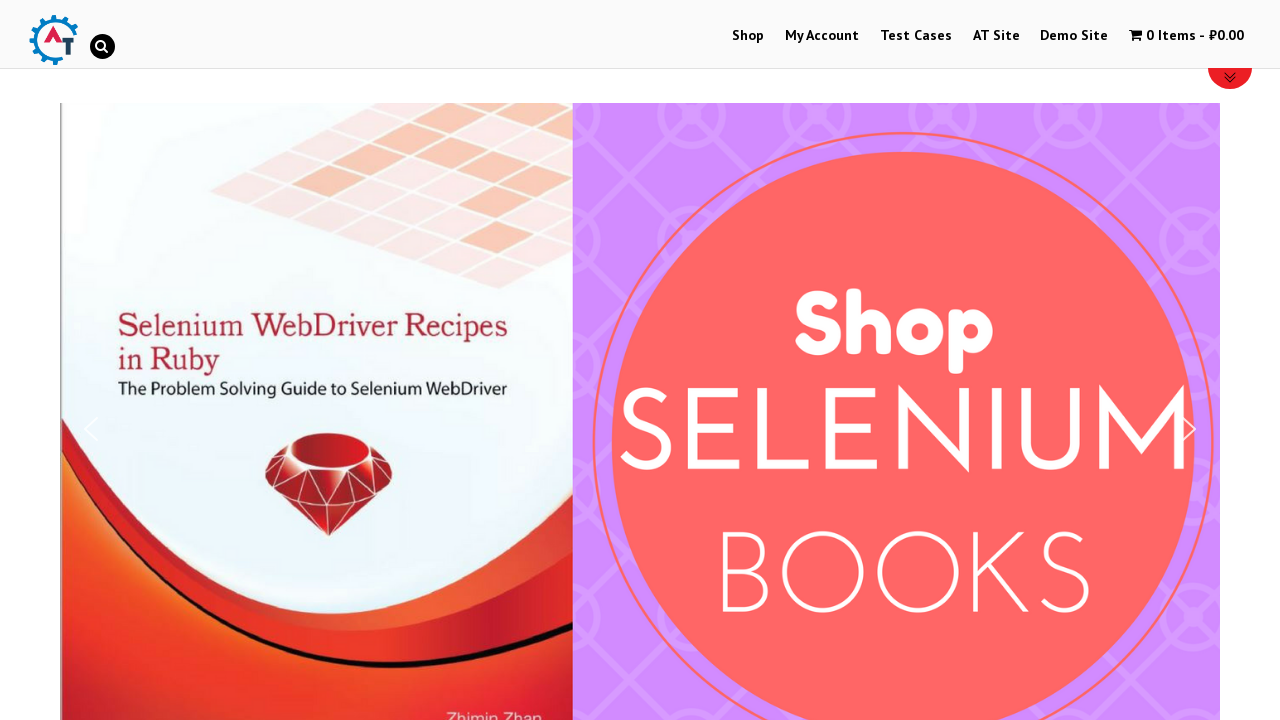

Clicked on Shop menu at (748, 36) on #menu-item-40
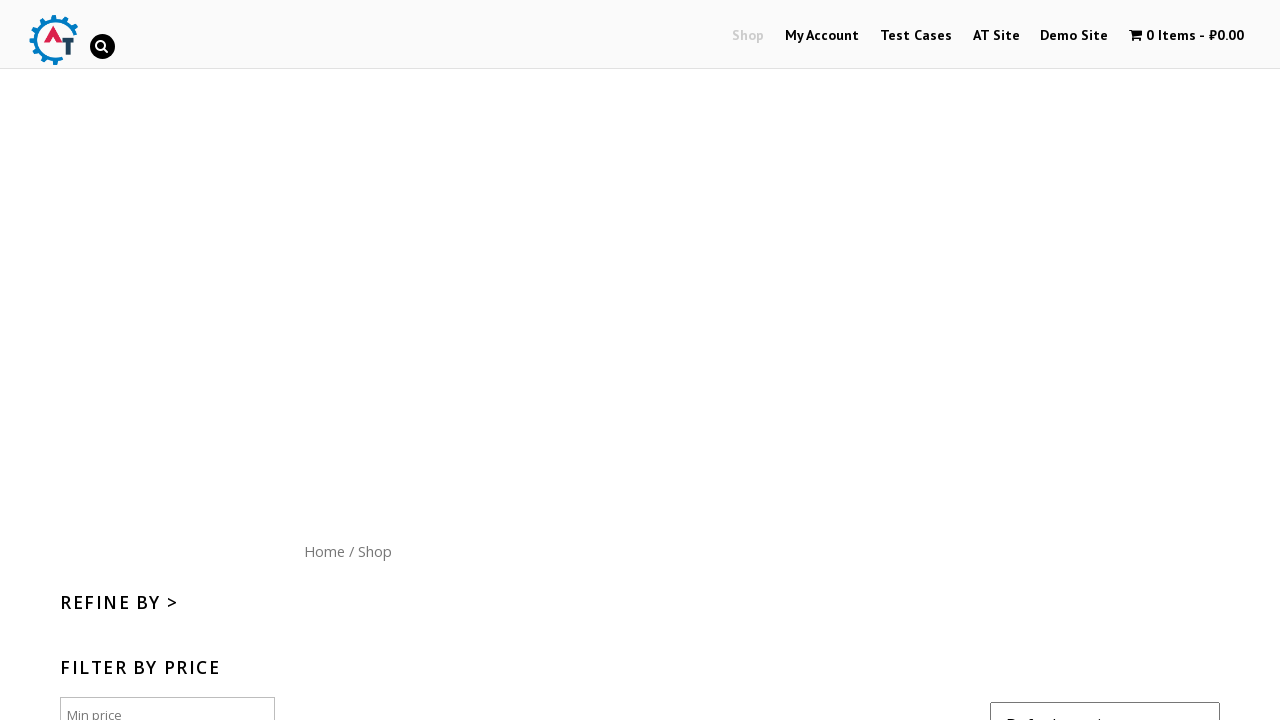

Waited for first product to load
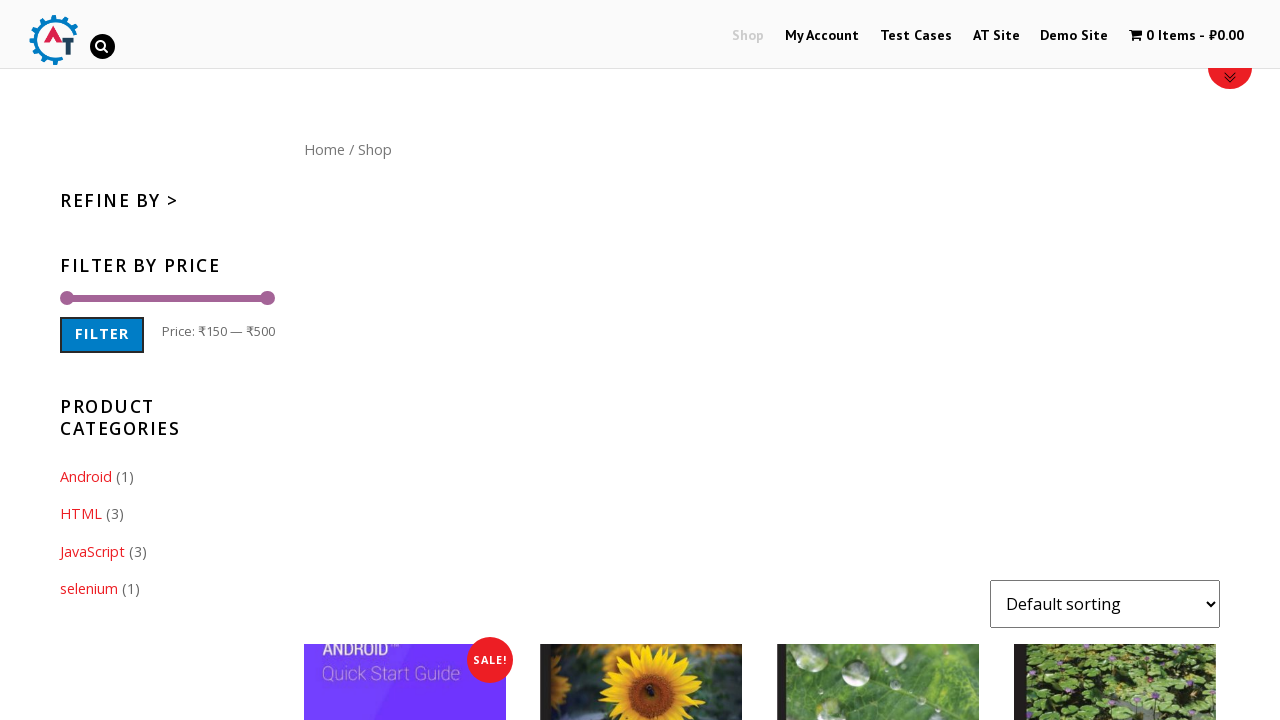

Added first book to cart at (1115, 361) on .products.masonry-done li:nth-child(4) a:nth-child(2)
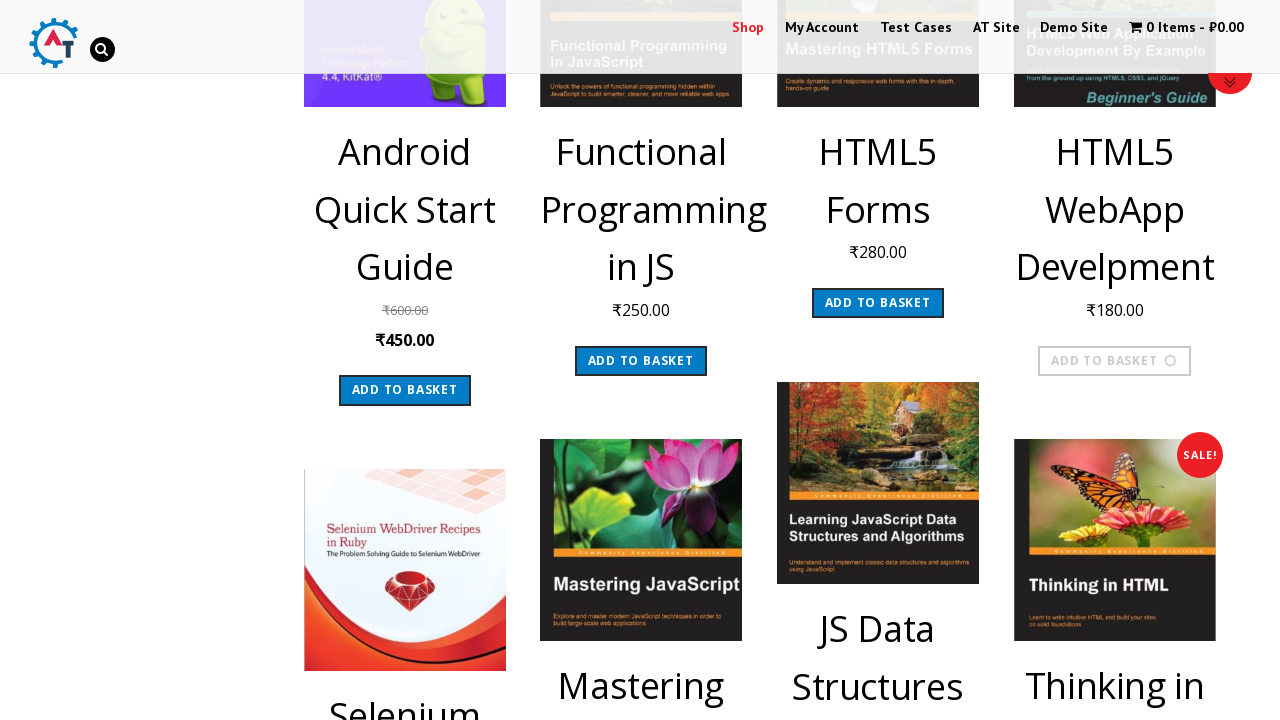

Scrolled down to see more products
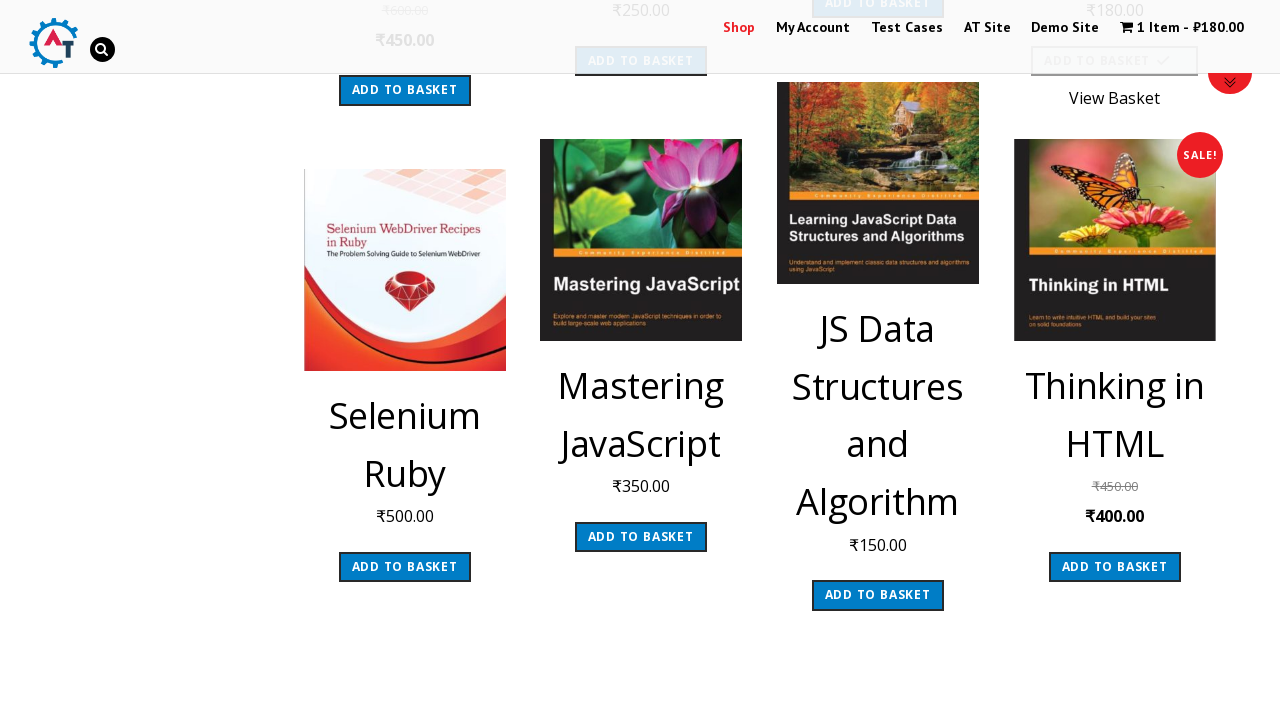

Waited 2 seconds for page to stabilize
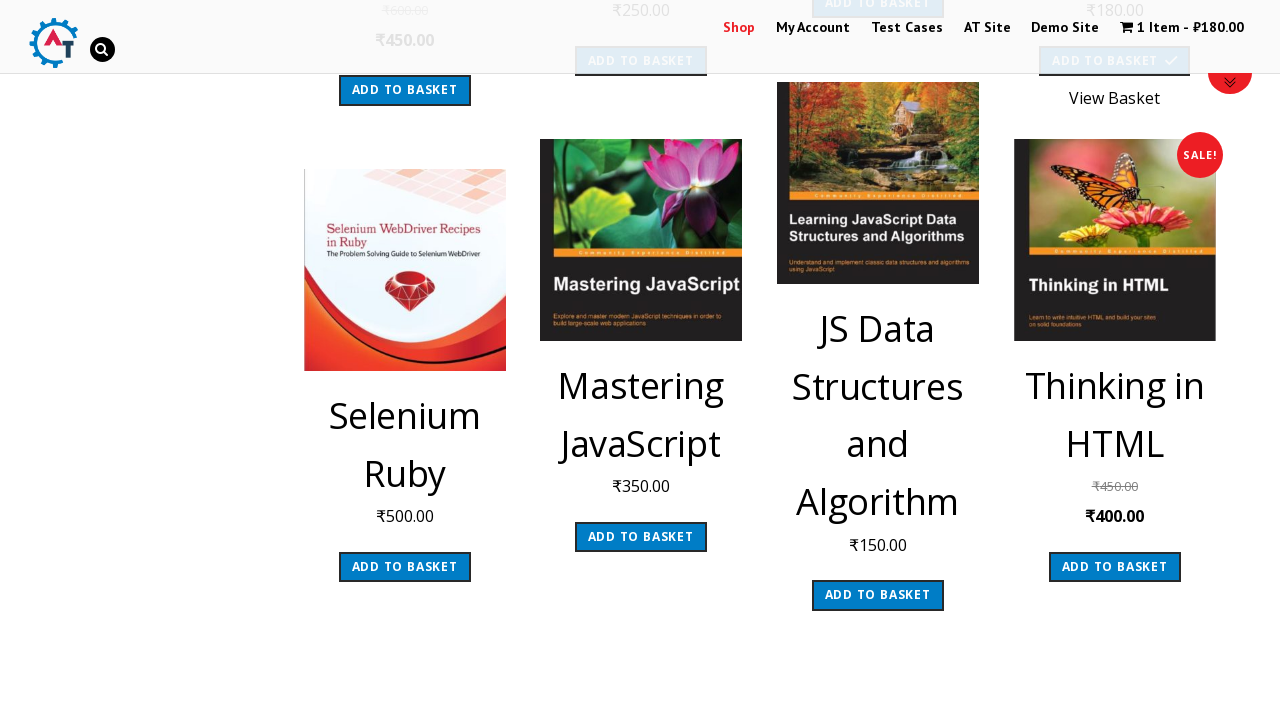

Added second book to cart at (878, 595) on .products.masonry-done li:nth-child(5) a:nth-child(2)
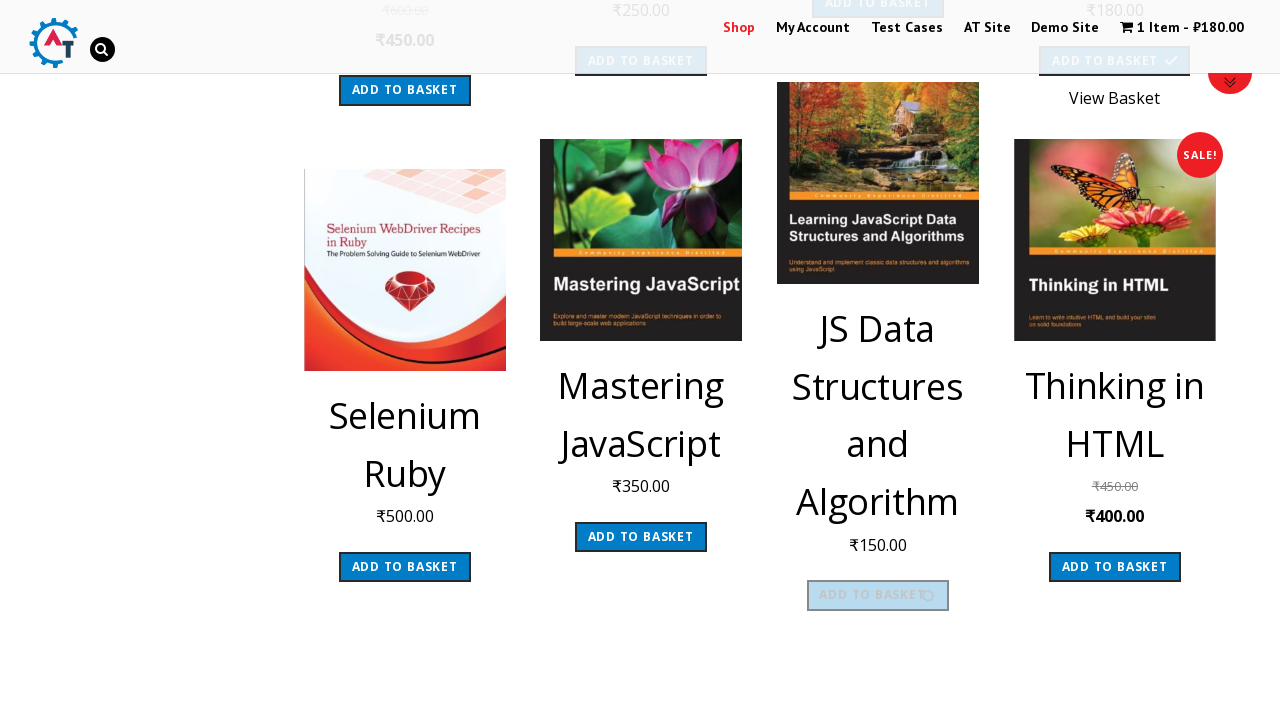

Waited 2 seconds after adding second book
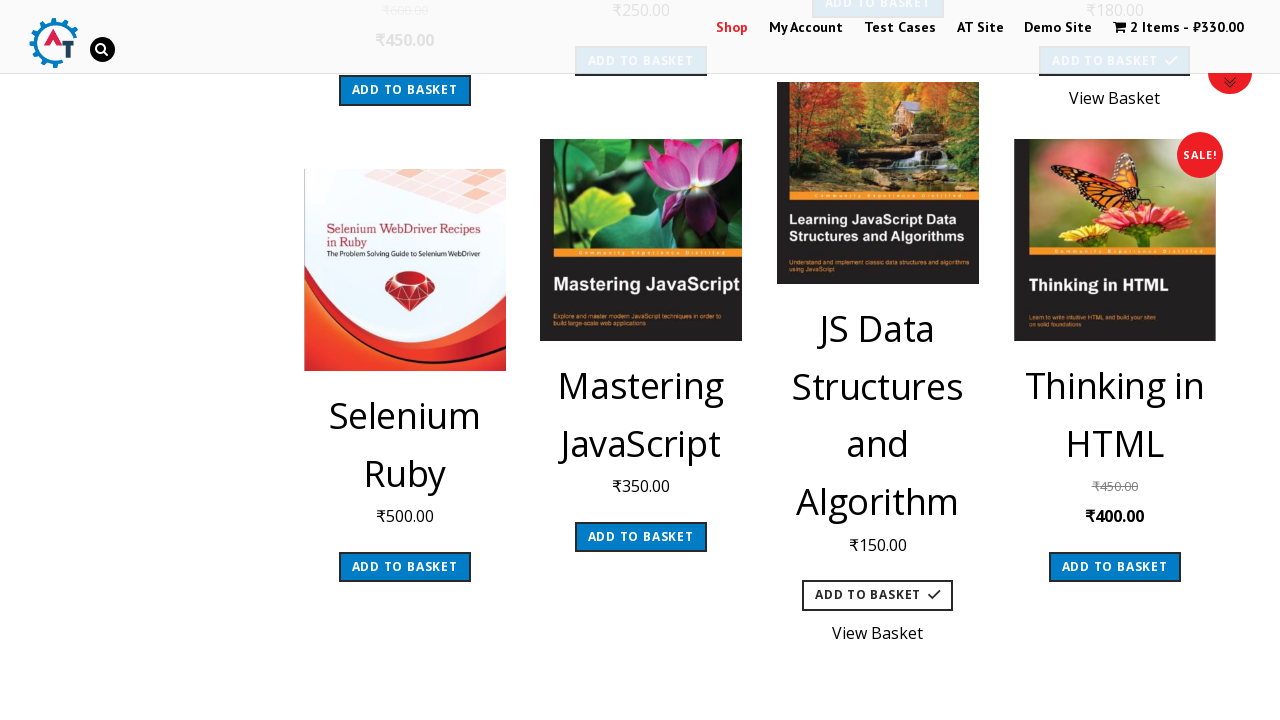

Clicked on cart to view items at (1178, 28) on .wpmenucart-contents
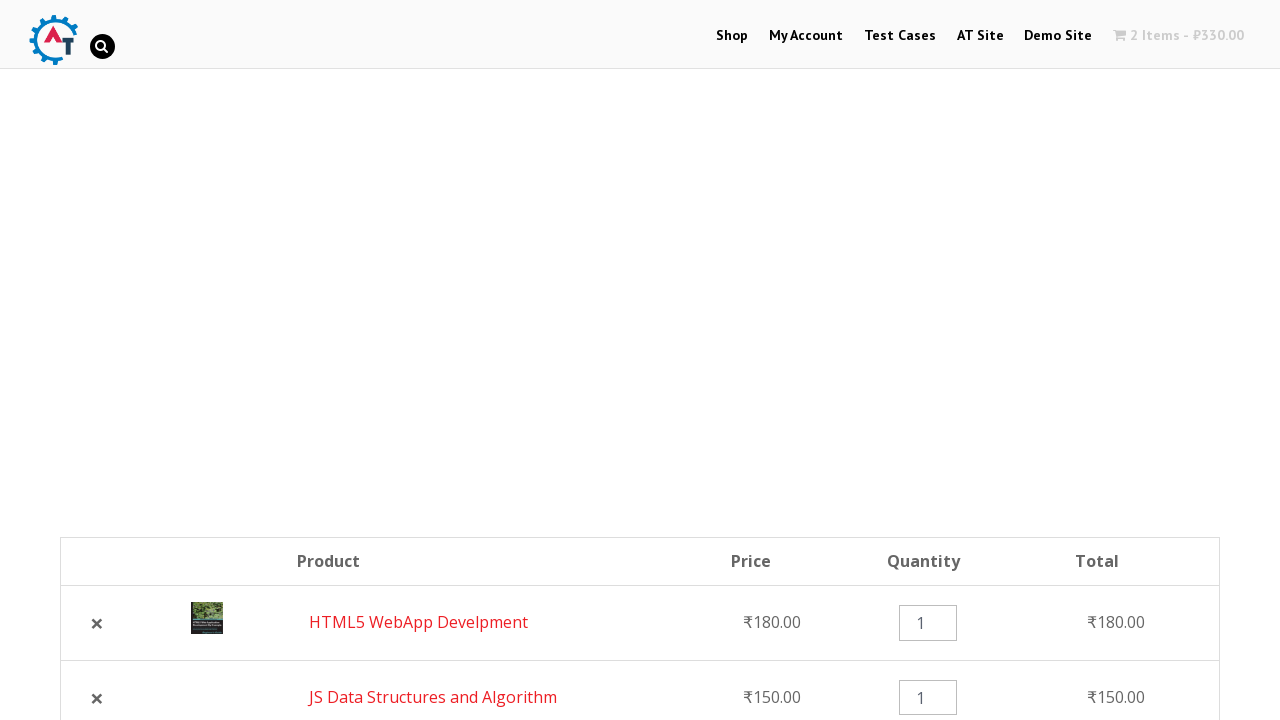

Waited 2 seconds for cart to load
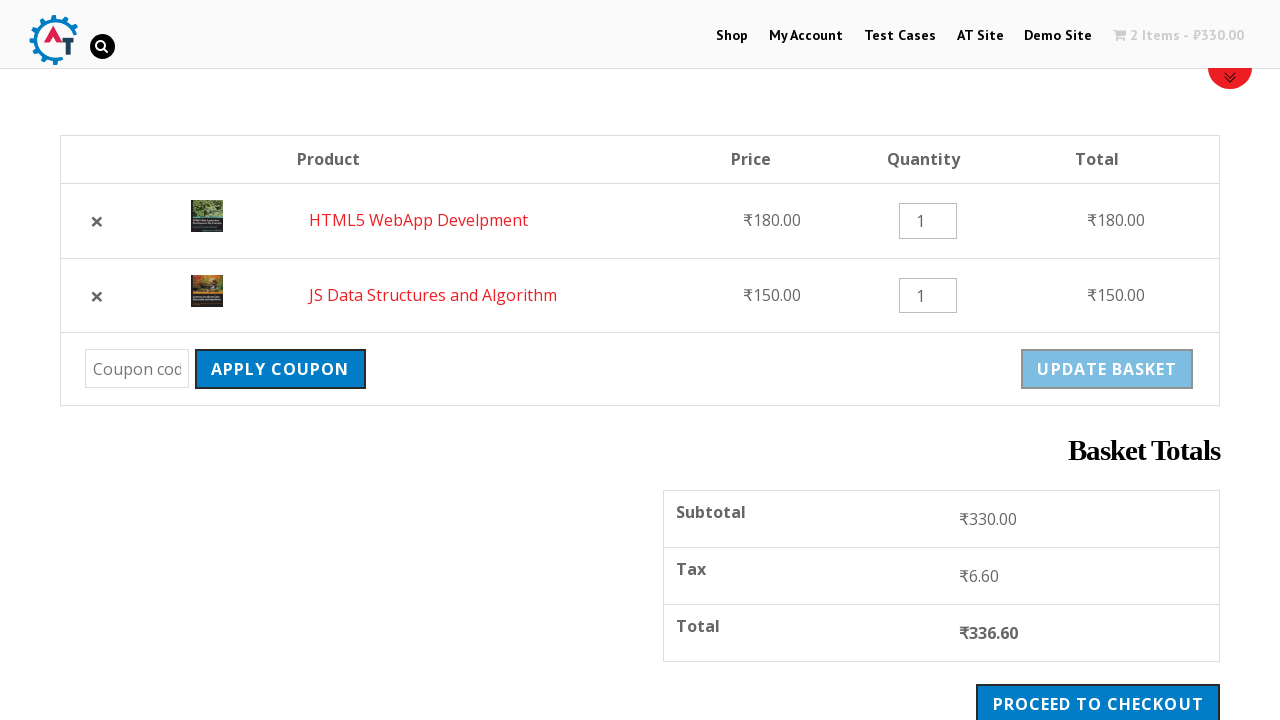

Removed first book from cart at (97, 221) on .shop_table.shop_table_responsive.cart .cart_item:nth-child(1) .remove
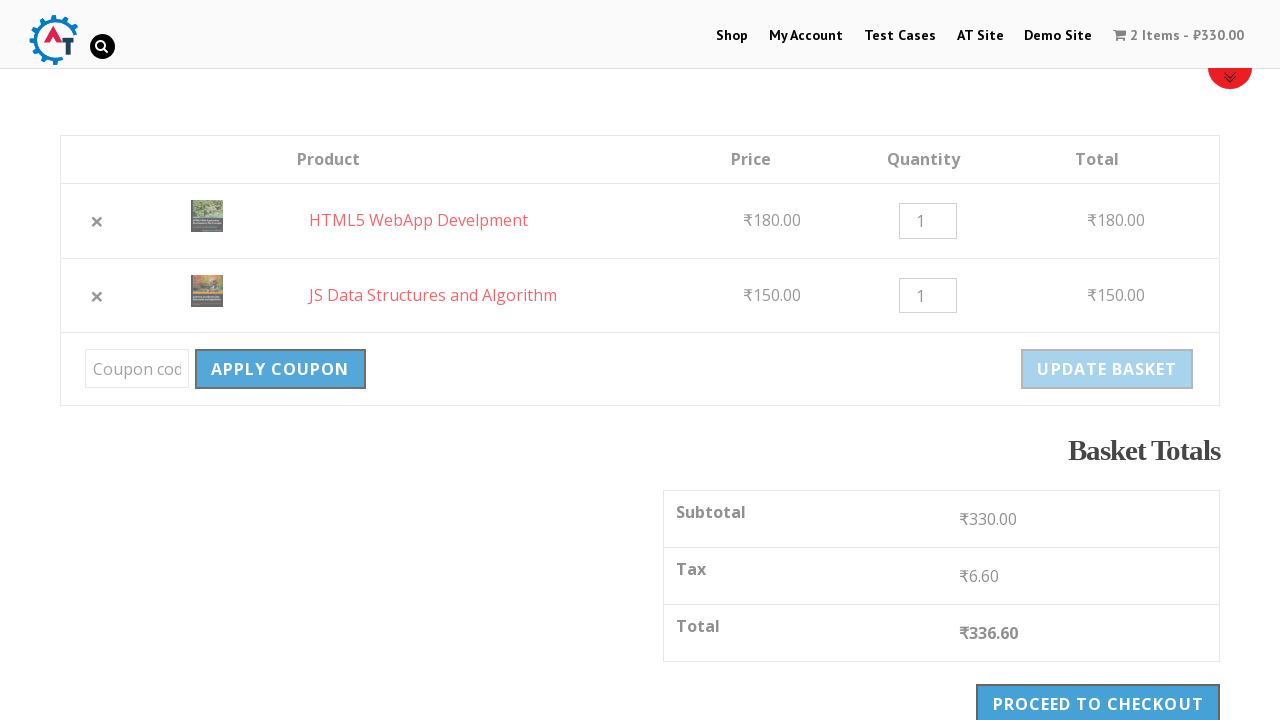

Waited 3 seconds for removal to process
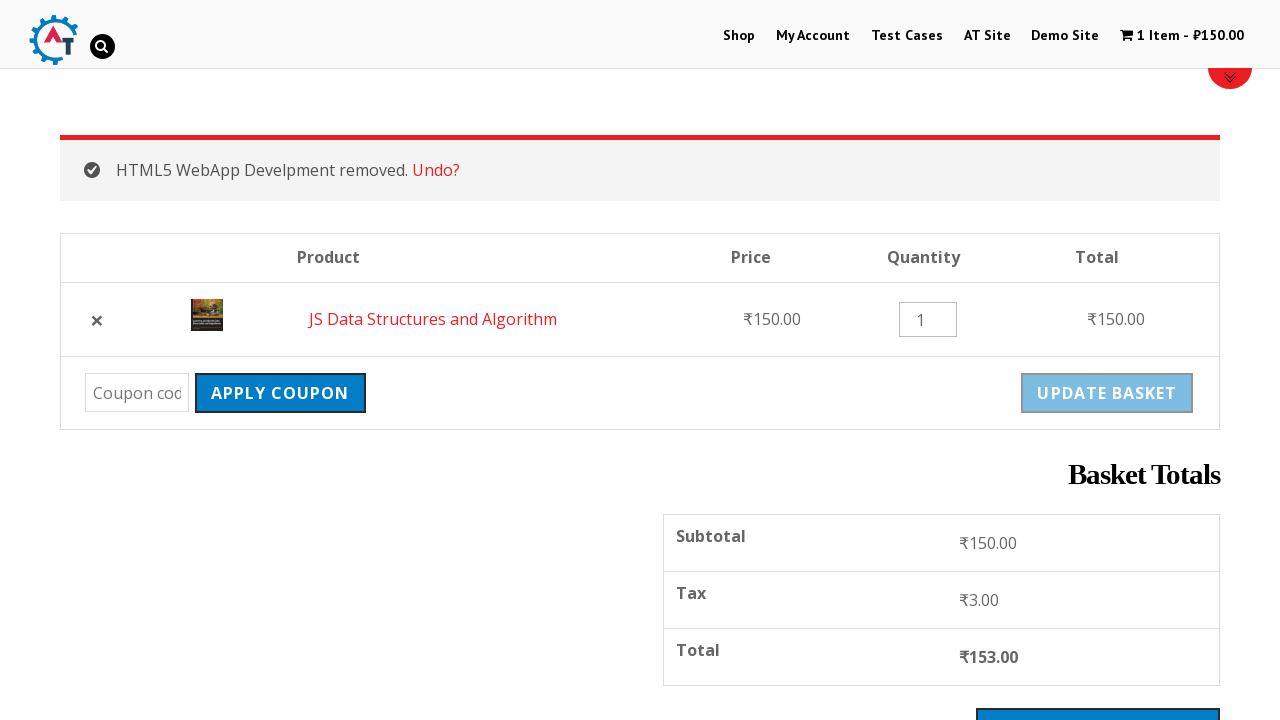

Clicked undo link to restore deleted item at (436, 170) on .woocommerce-message a
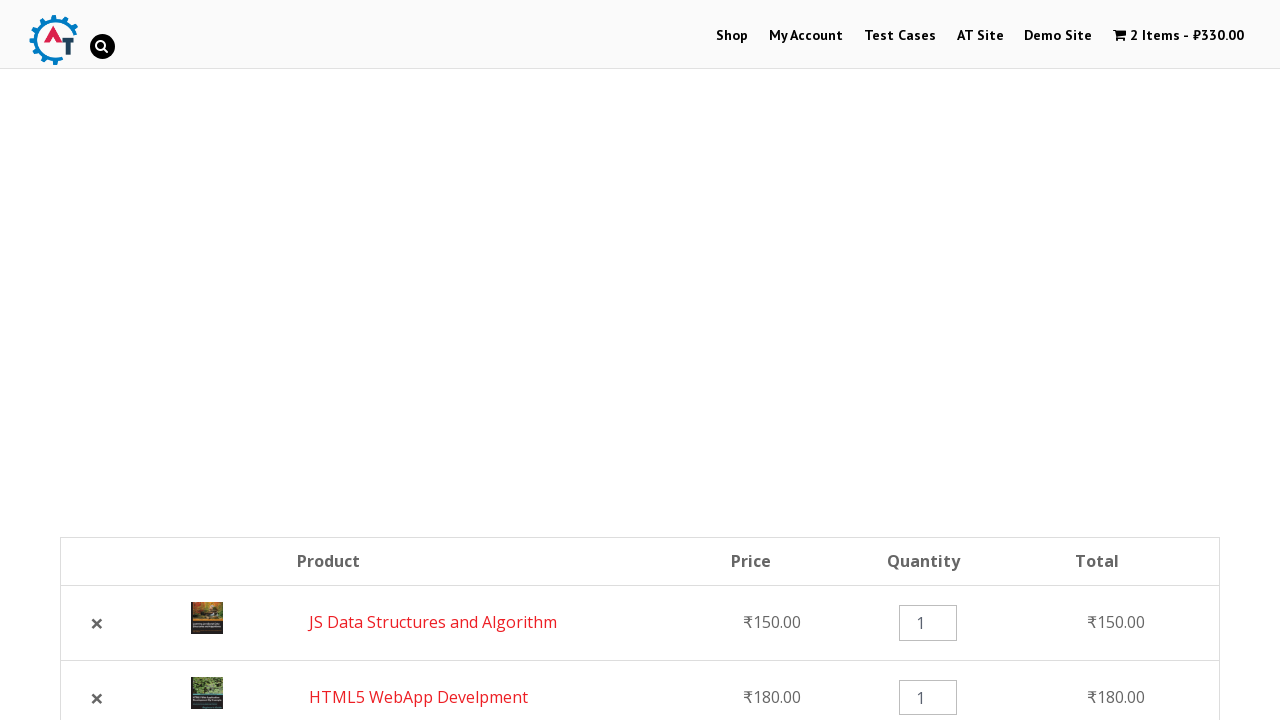

Waited for quantity field to be available
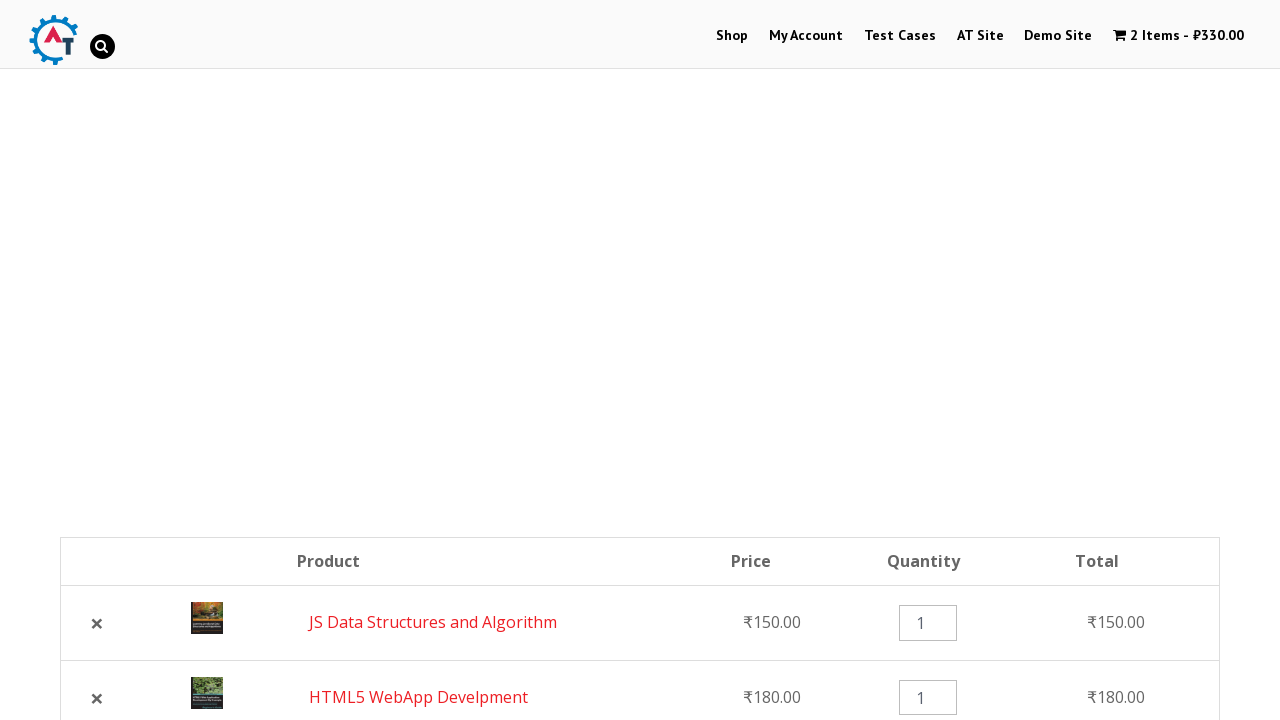

Updated quantity to 3 for first item on .shop_table.shop_table_responsive.cart .cart_item:nth-child(1) .input-text.qty.t
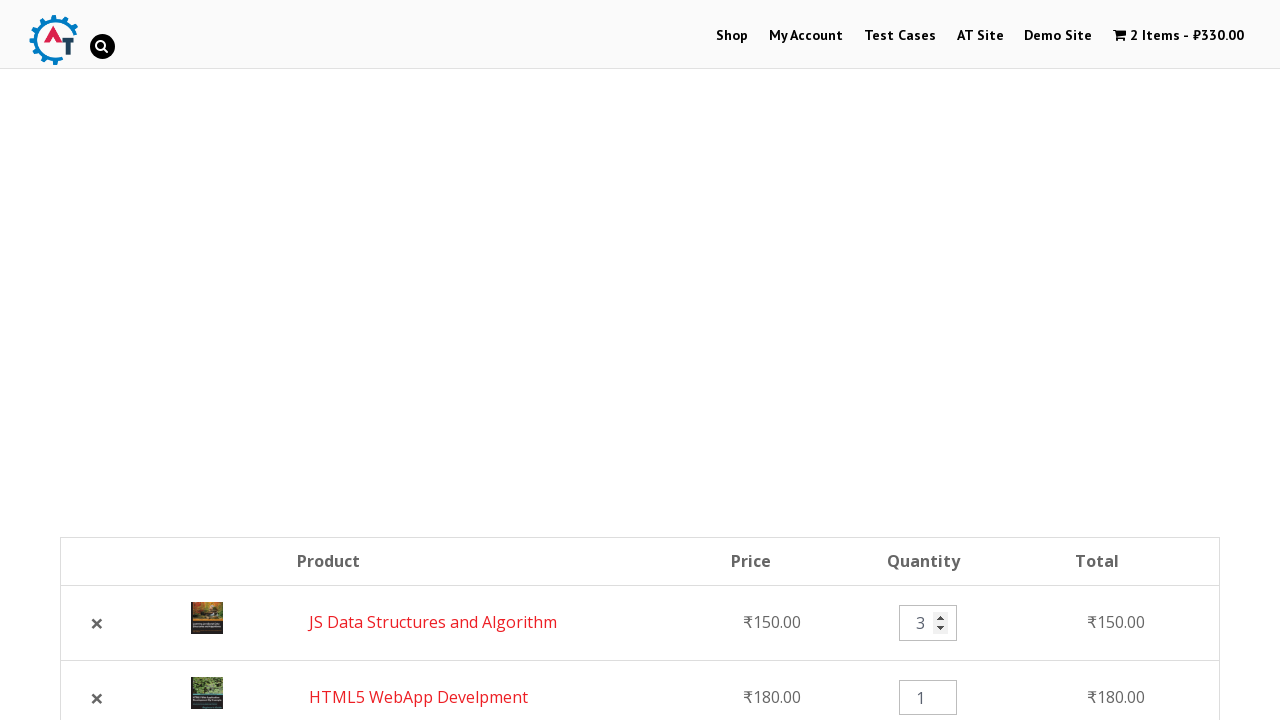

Clicked update cart button at (1107, 360) on .actions .button:nth-child(2)
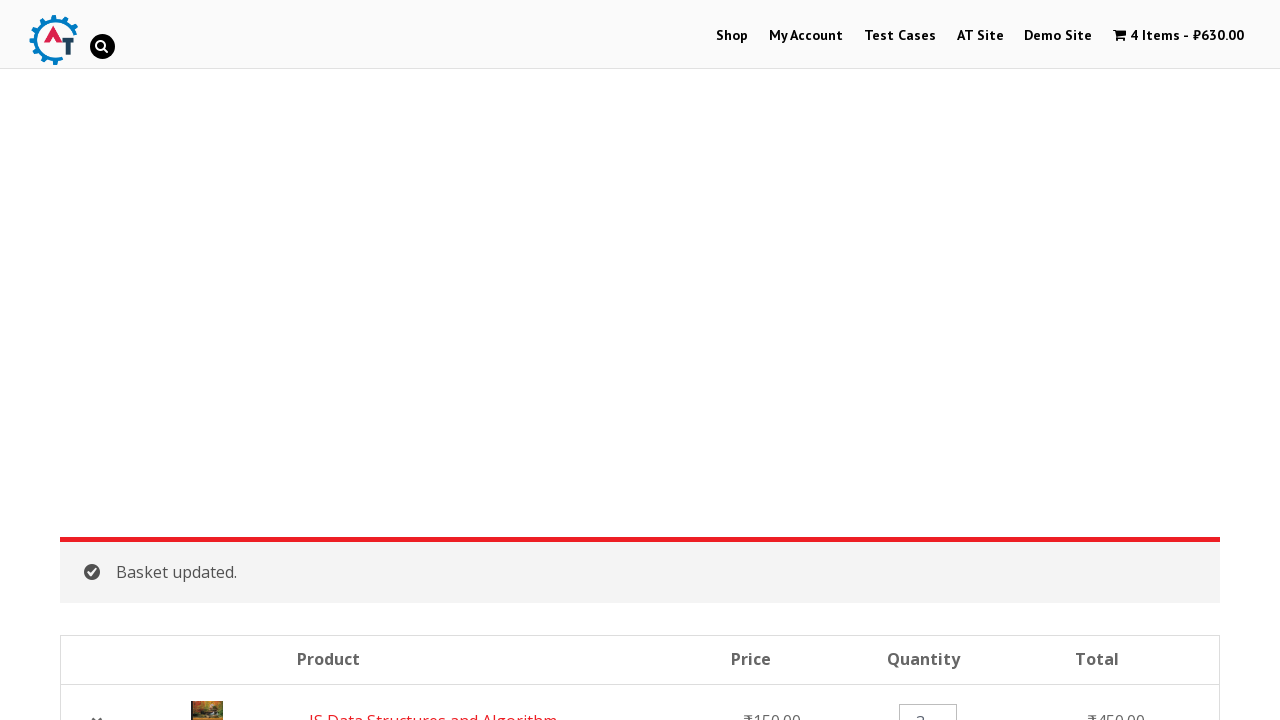

Waited 2 seconds for cart to update
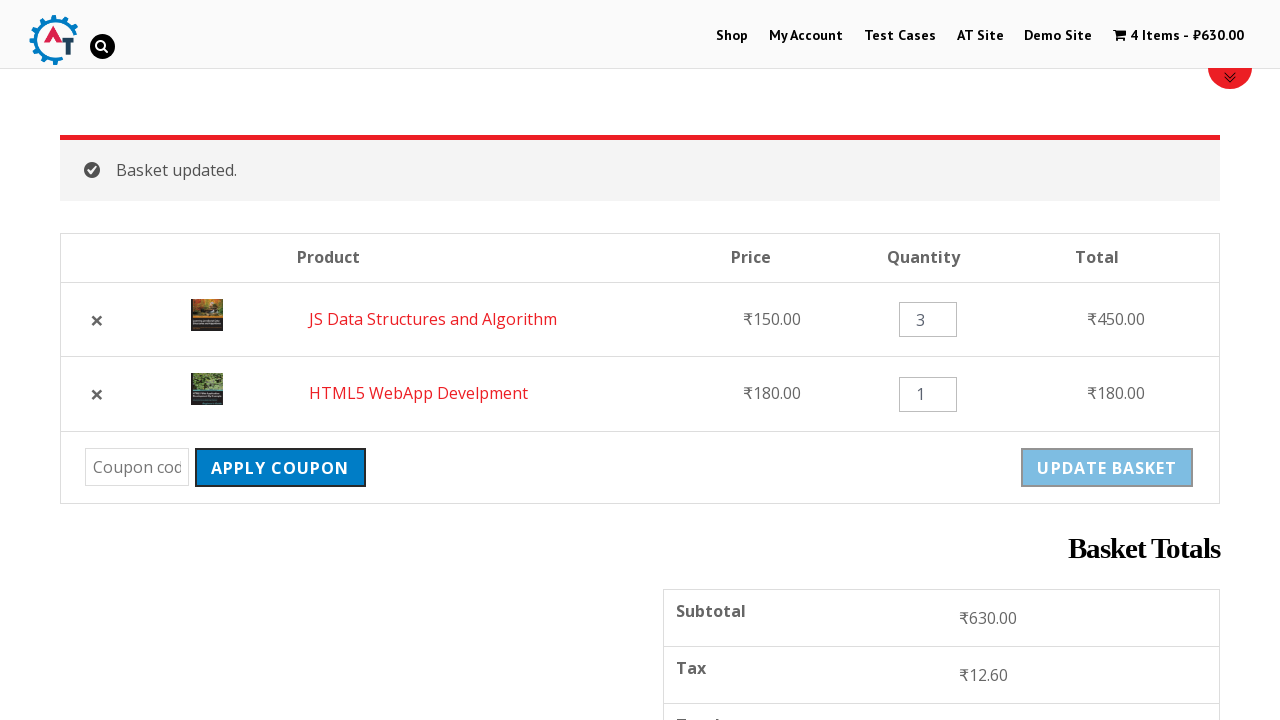

Clicked apply coupon button without entering code at (280, 468) on .actions div .button
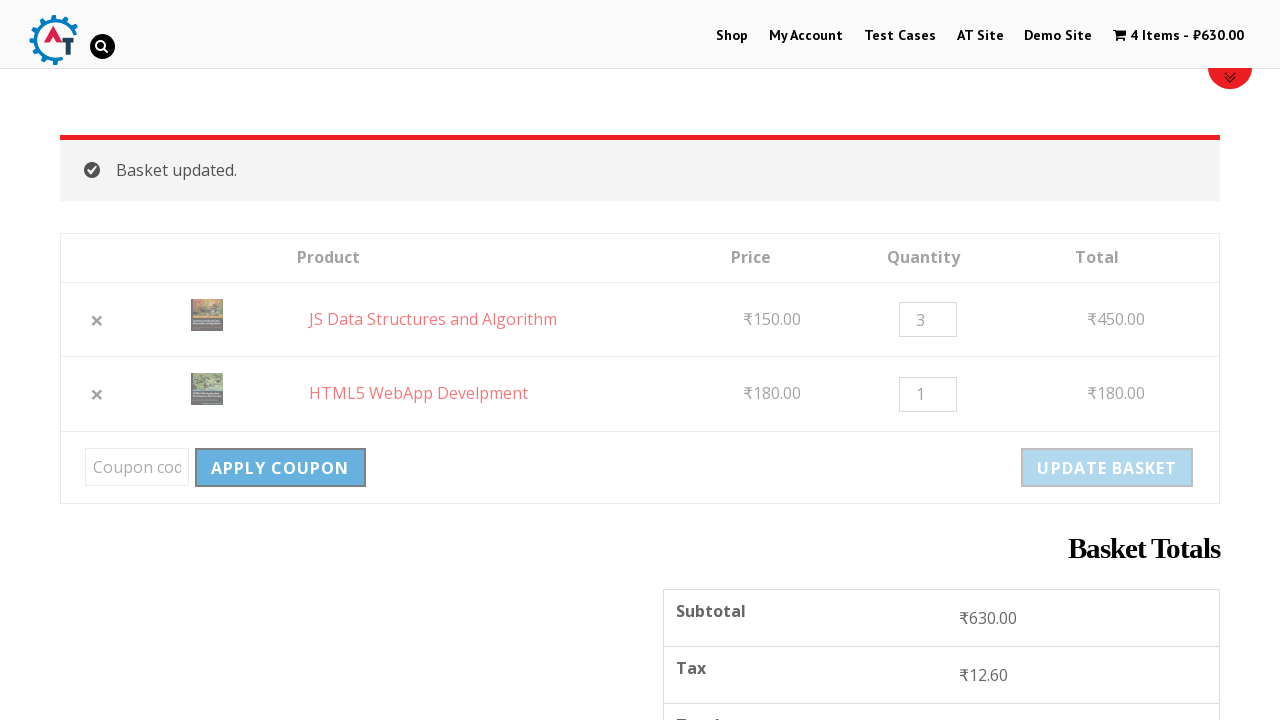

Error message appeared for empty coupon code
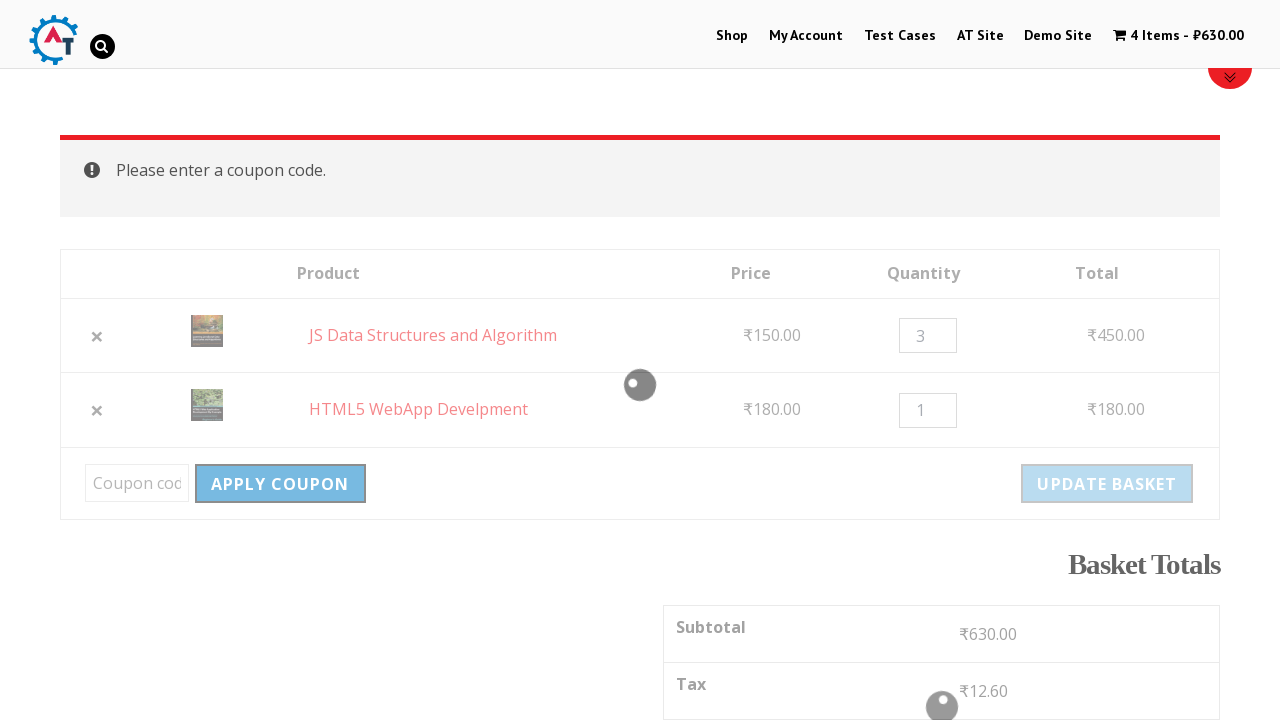

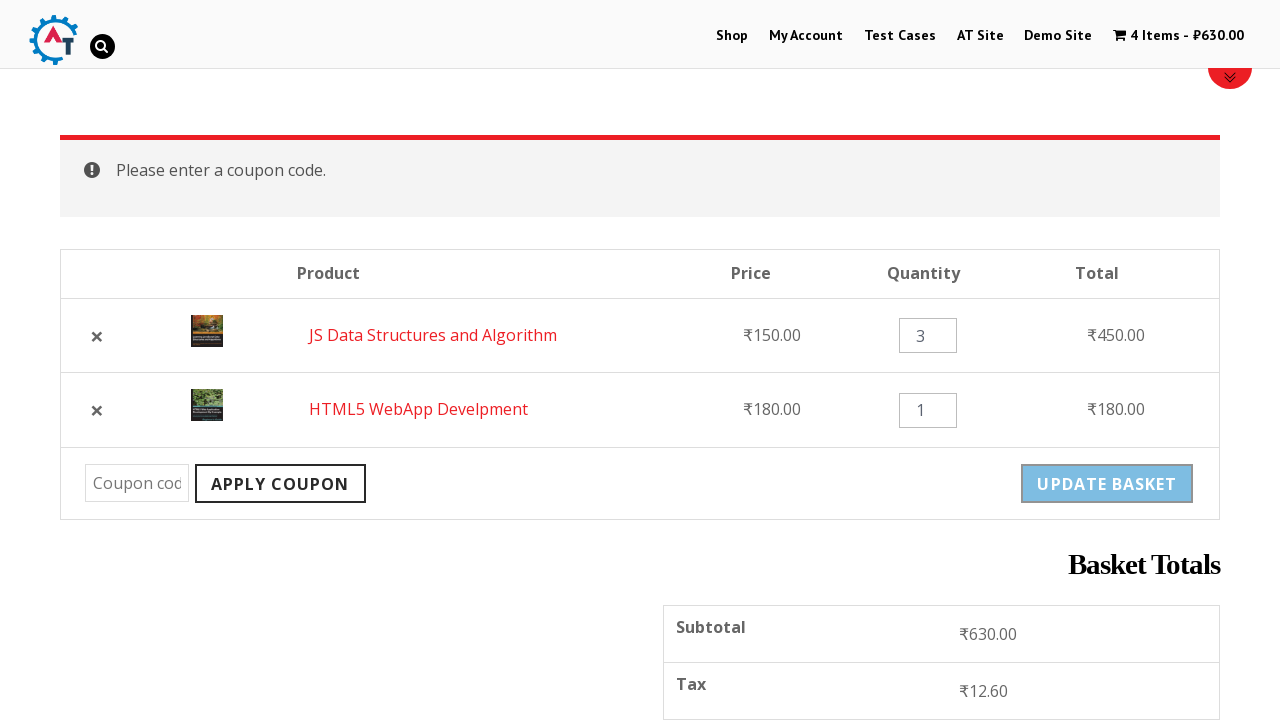